Tests click and hold functionality by selecting a block of items (1-12) using click and hold, then drag to select multiple consecutive items in a jQuery selectable list.

Starting URL: https://automationfc.github.io/jquery-selectable/

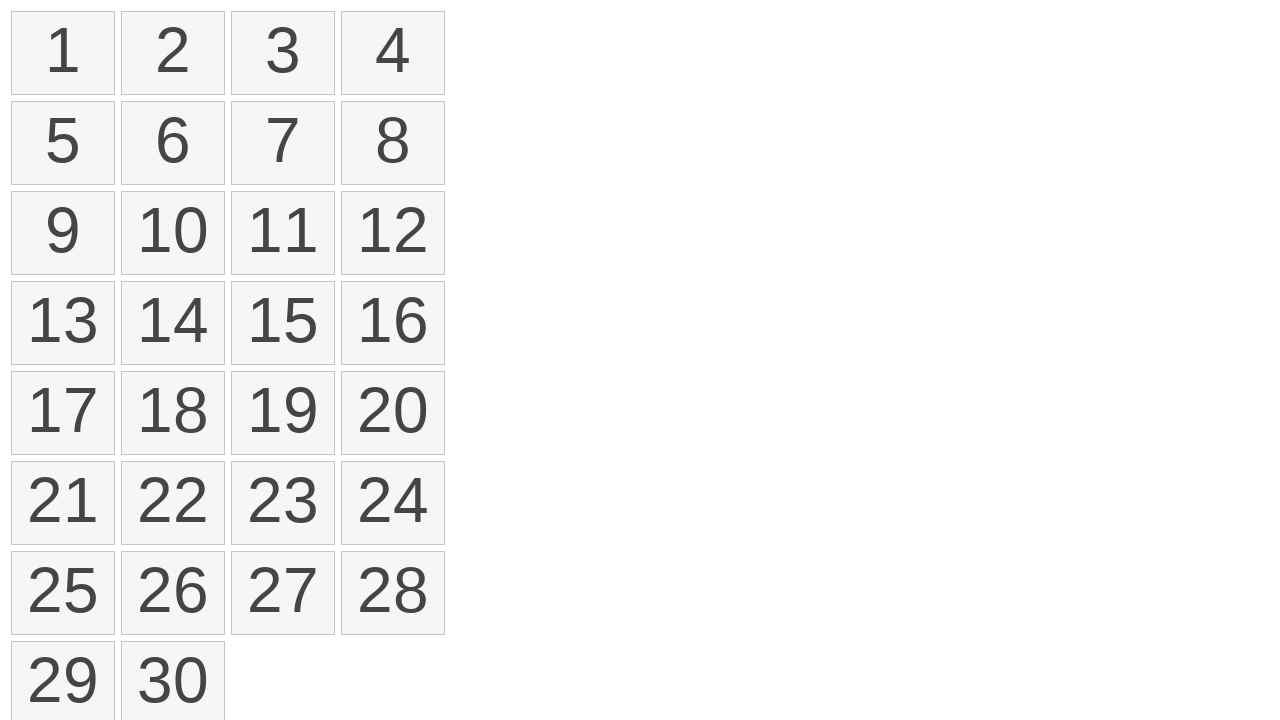

Waited for selectable list items to load
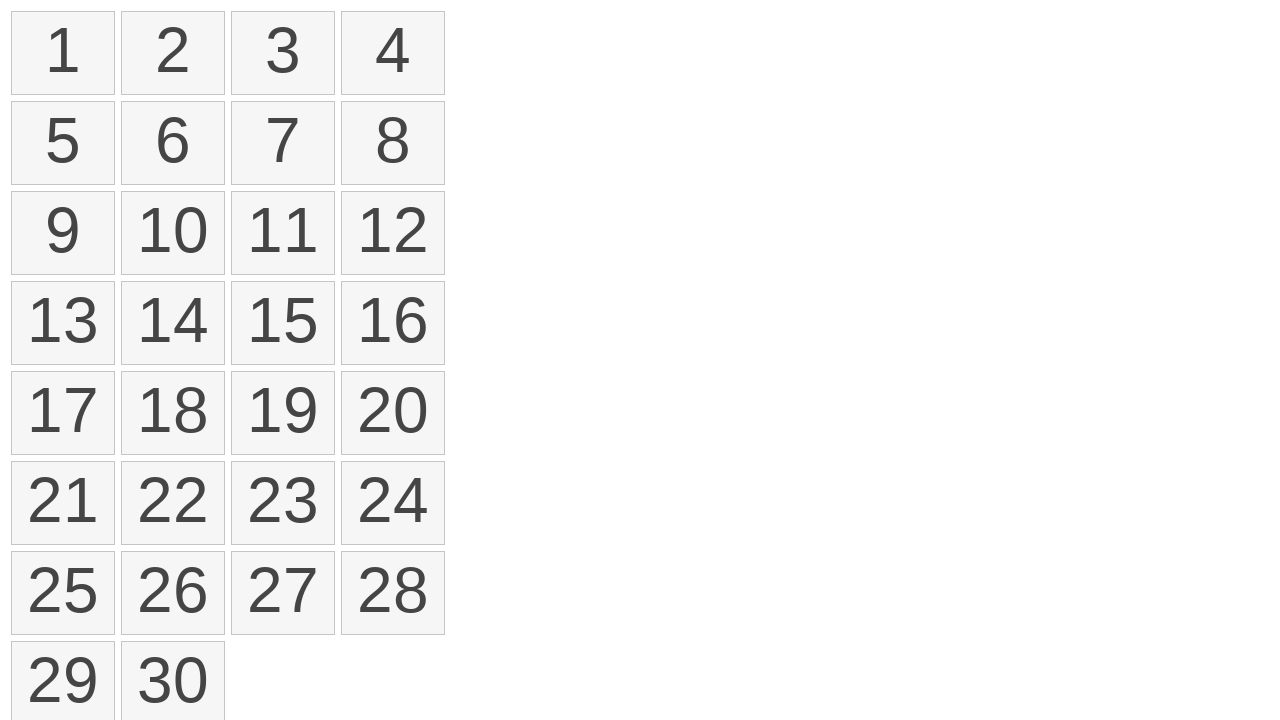

Located first item in selectable list
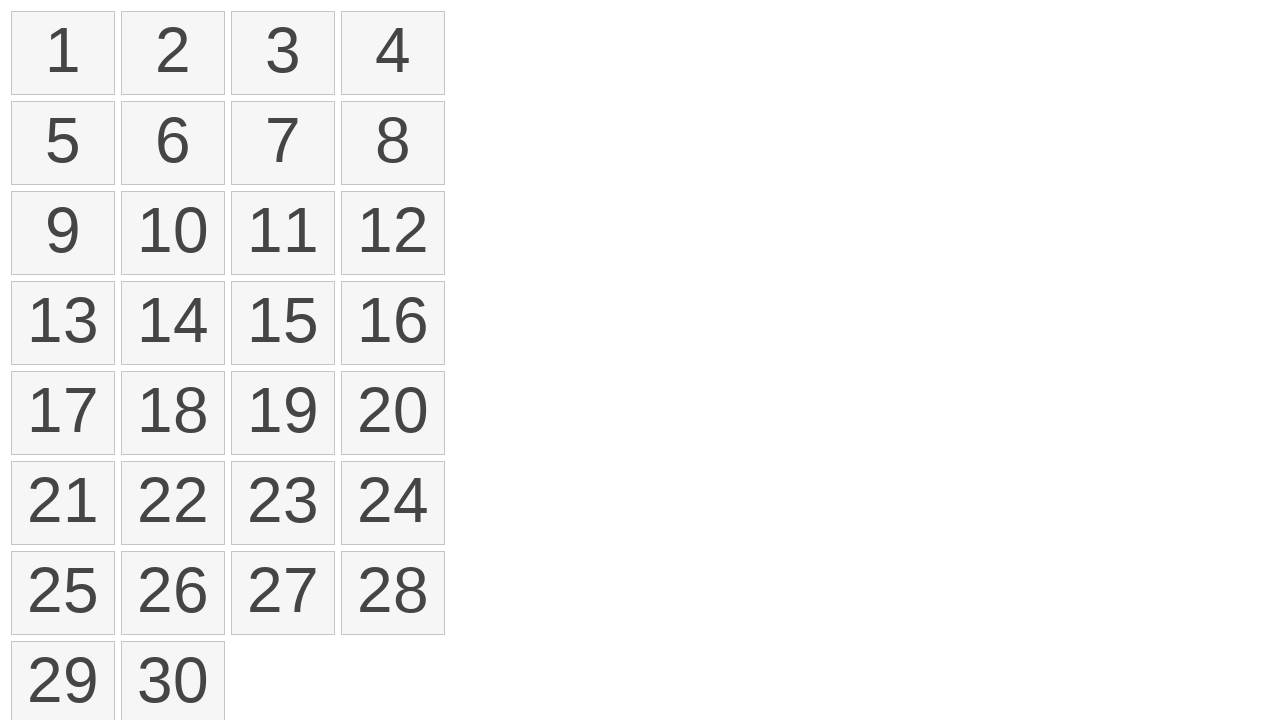

Located twelfth item in selectable list
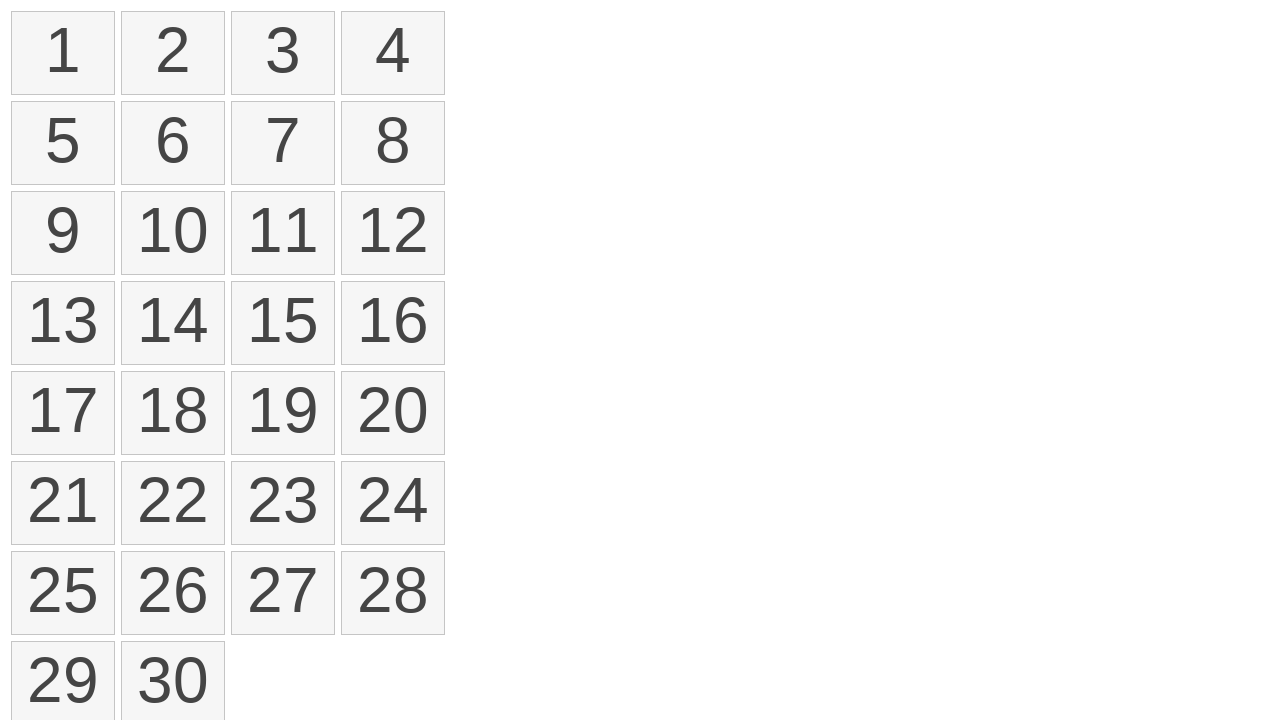

Hovered over first item to begin click and hold selection at (63, 53) on ol#selectable>li >> nth=0
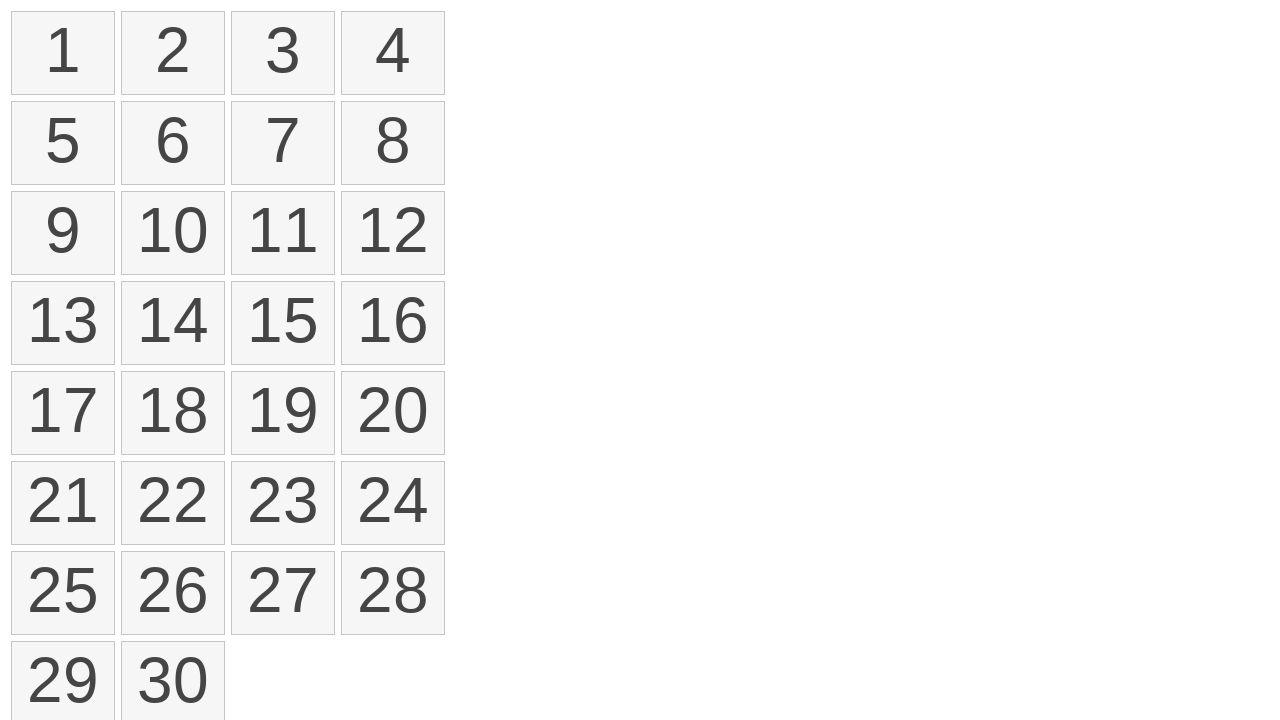

Pressed mouse button down on first item at (63, 53)
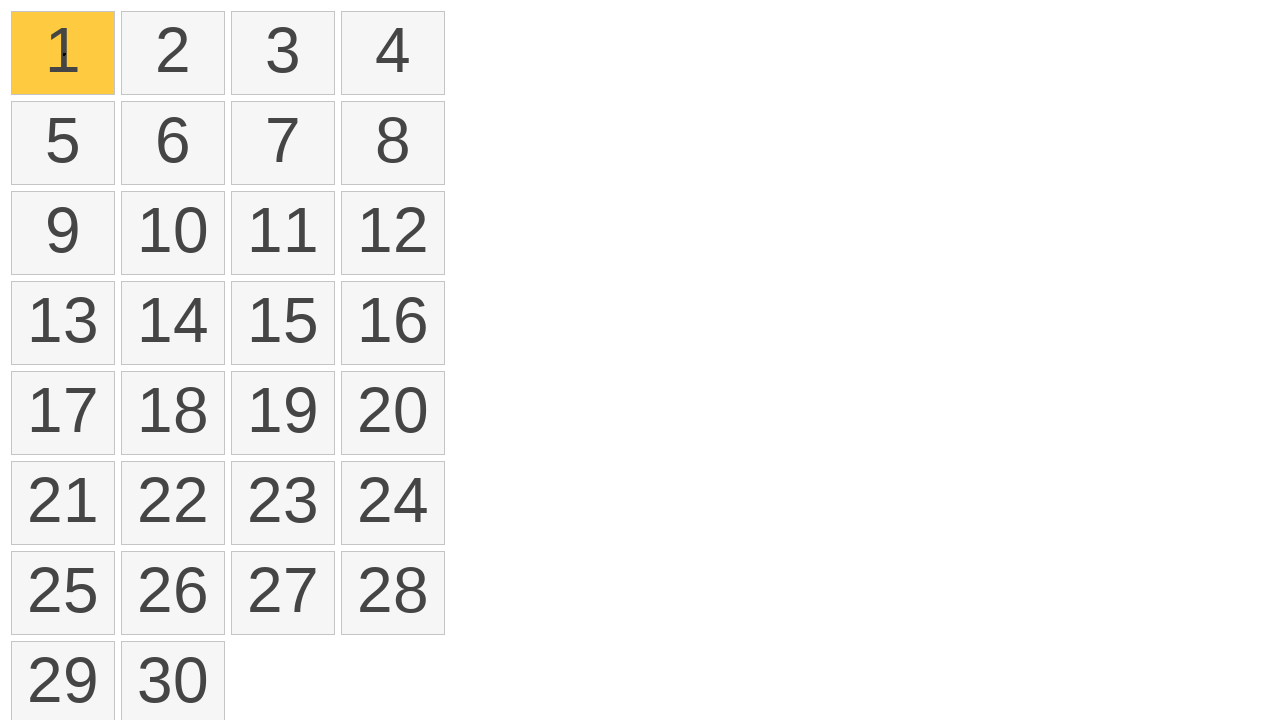

Hovered over twelfth item while holding mouse button at (393, 233) on ol#selectable>li >> nth=11
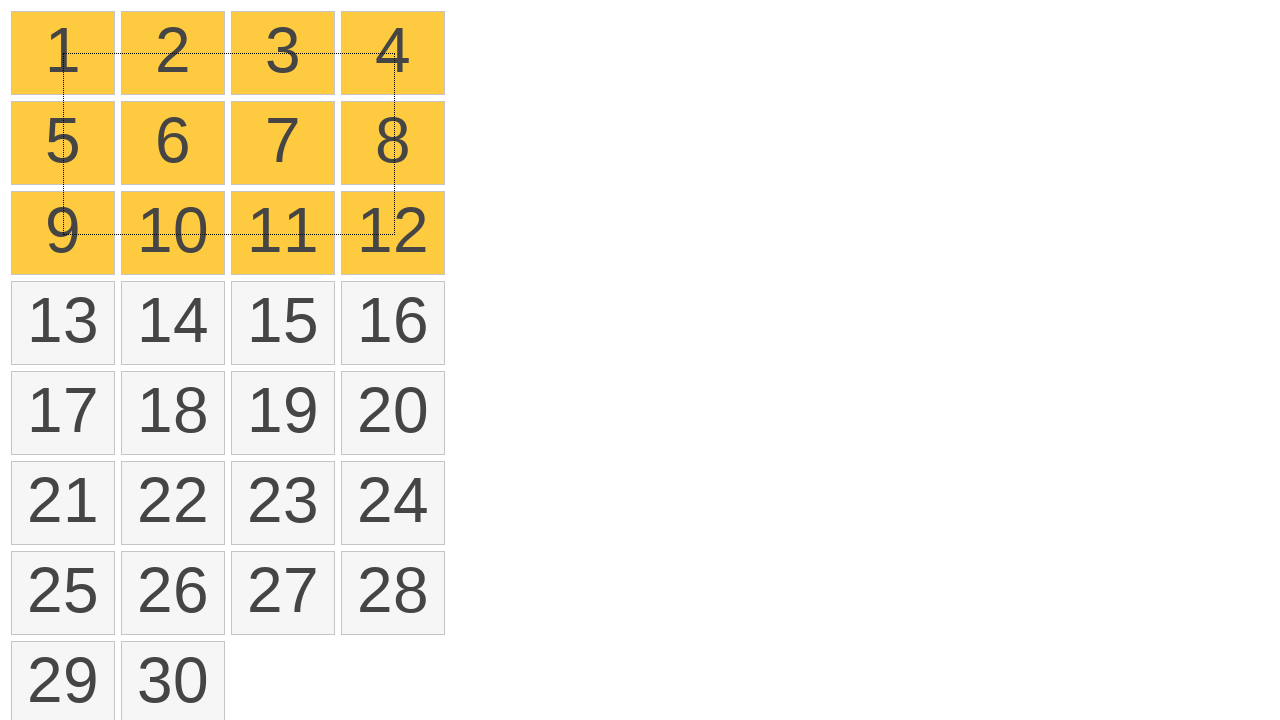

Released mouse button to complete selection drag from item 1 to item 12 at (393, 233)
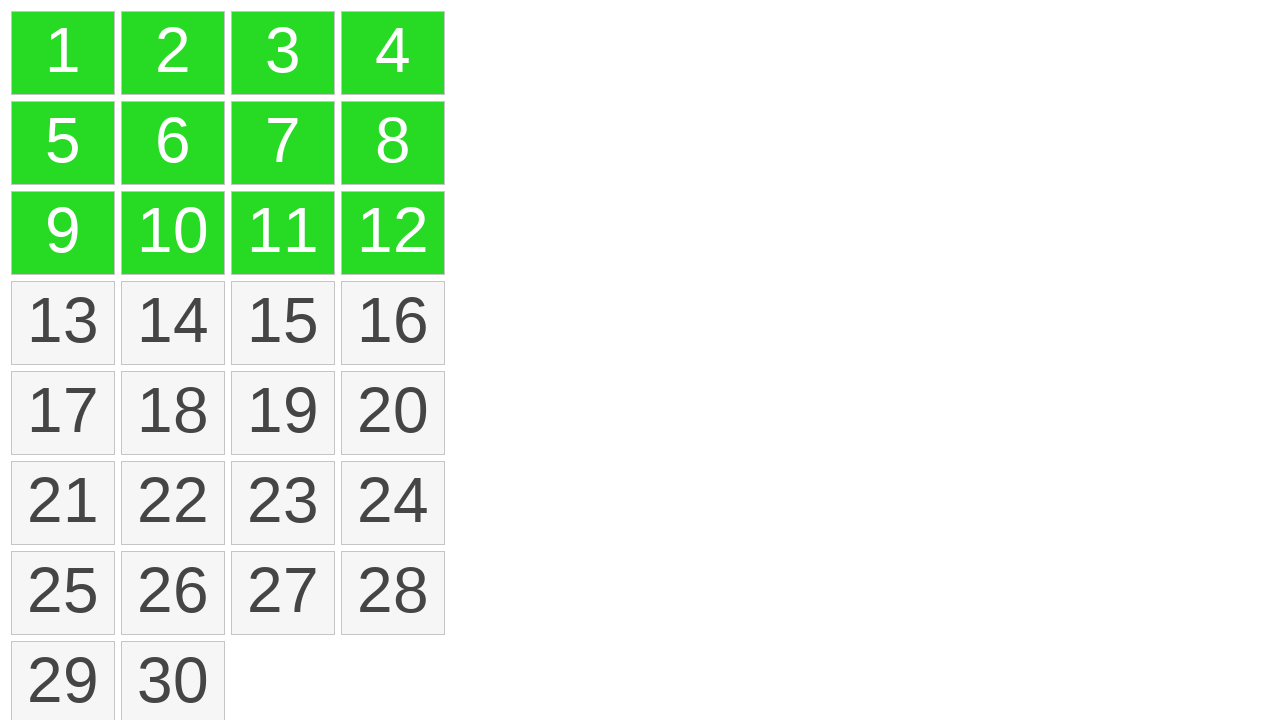

Waited 500ms for selection to be applied
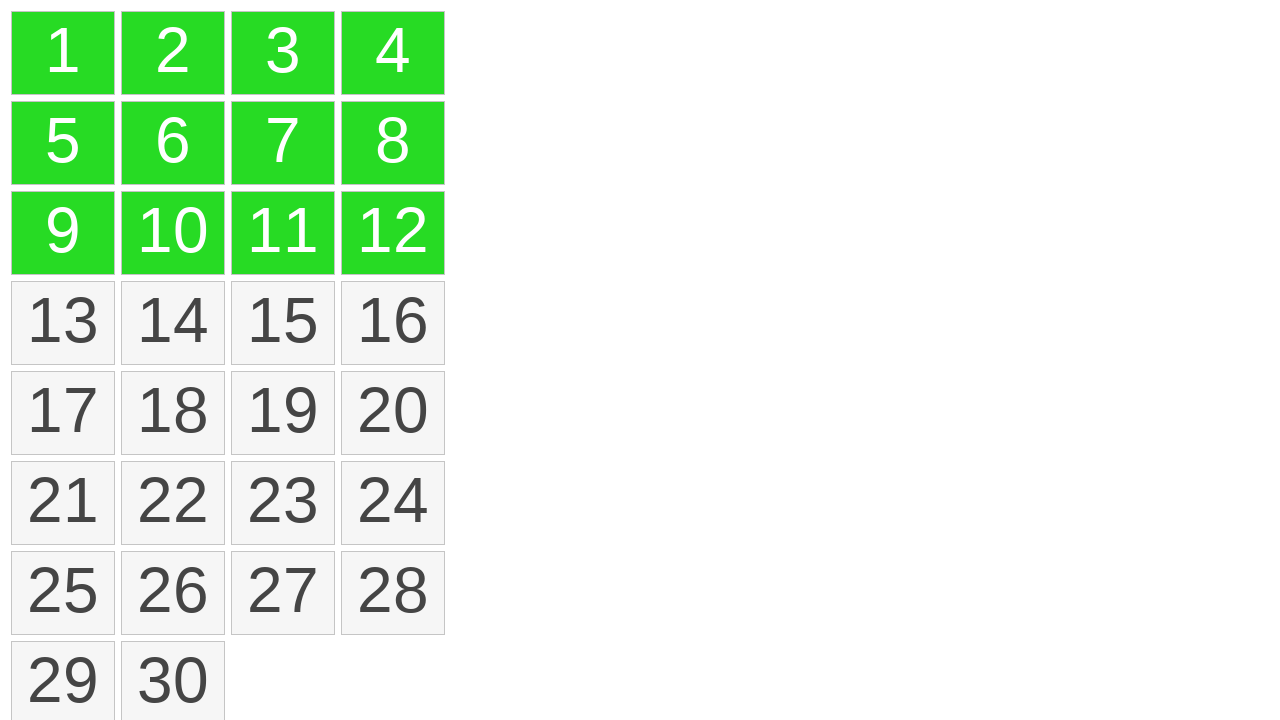

Located all selected items with ui-selected class
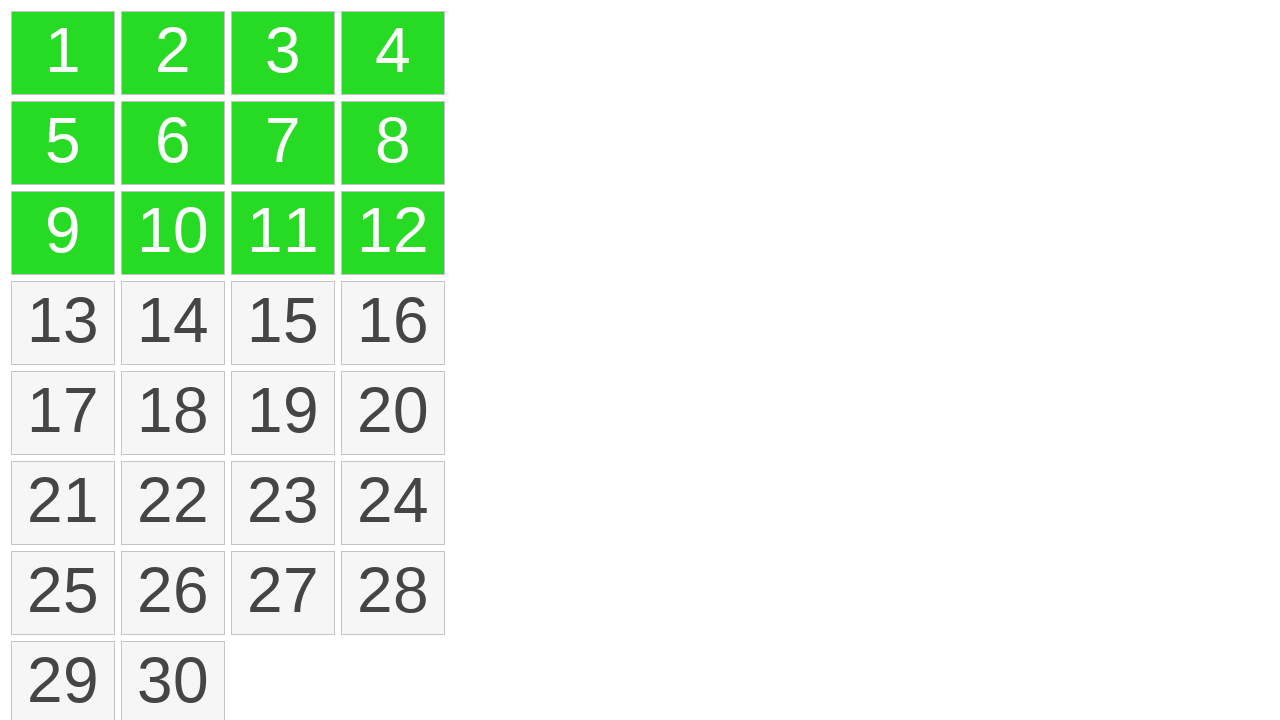

Verified that exactly 12 items are selected
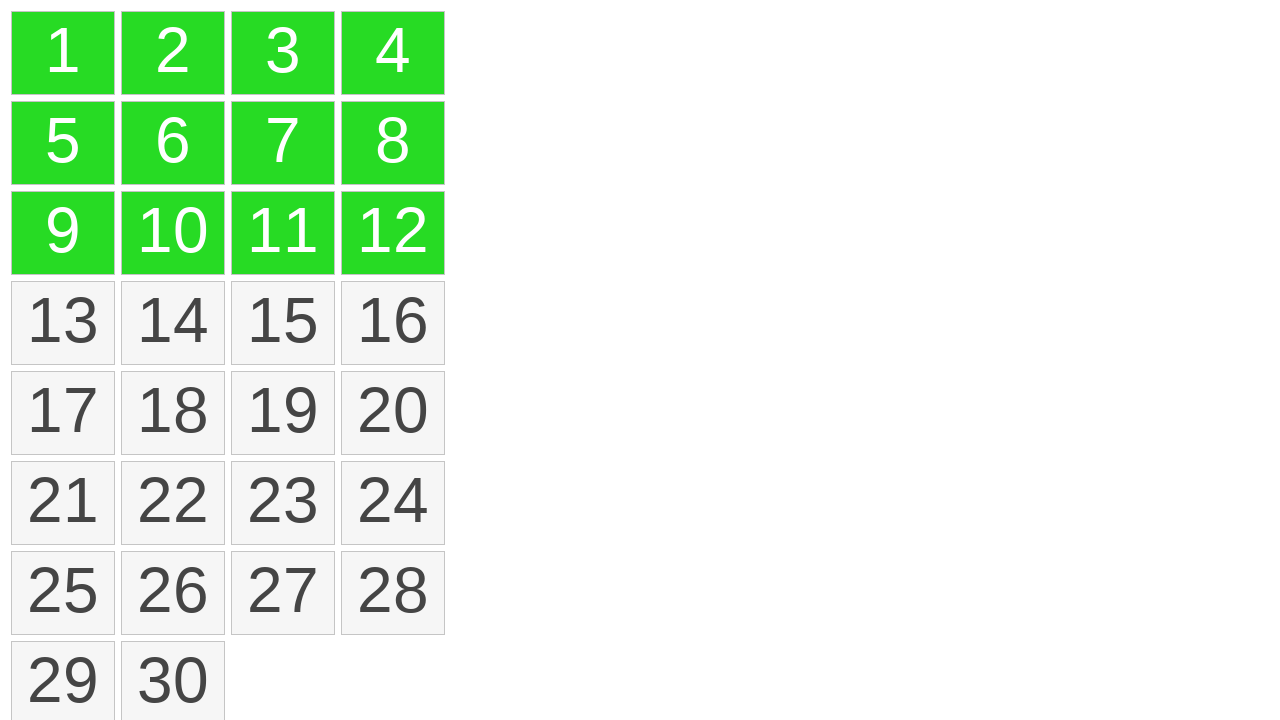

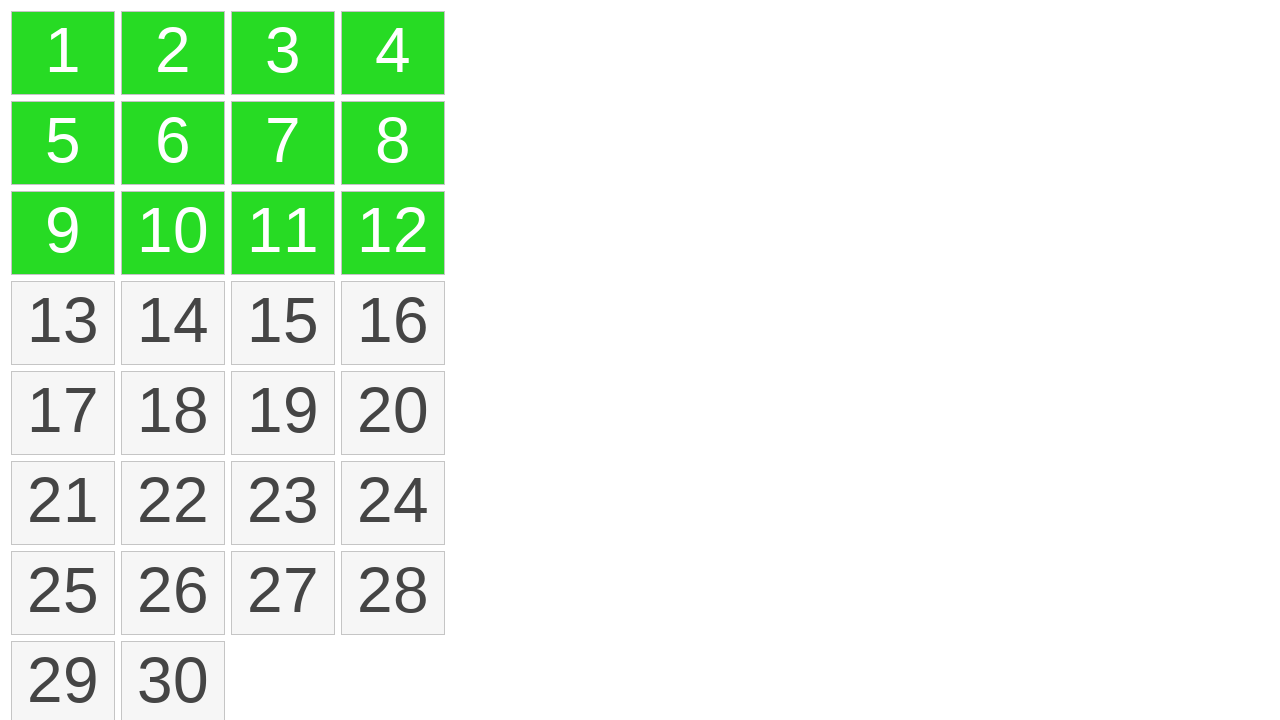